Tests dropdown selection functionality by selecting options using different methods (visible text, index, and value) from a single-select dropdown

Starting URL: https://v1.training-support.net/selenium/selects

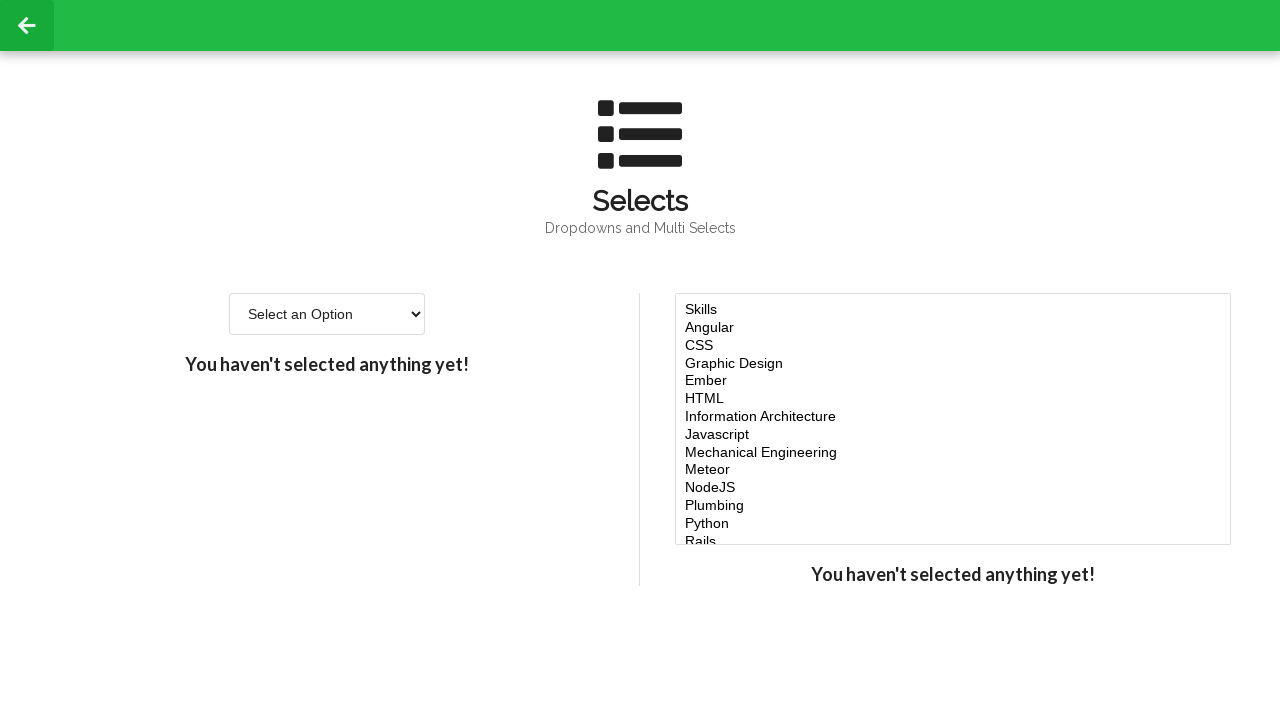

Located the single-select dropdown element
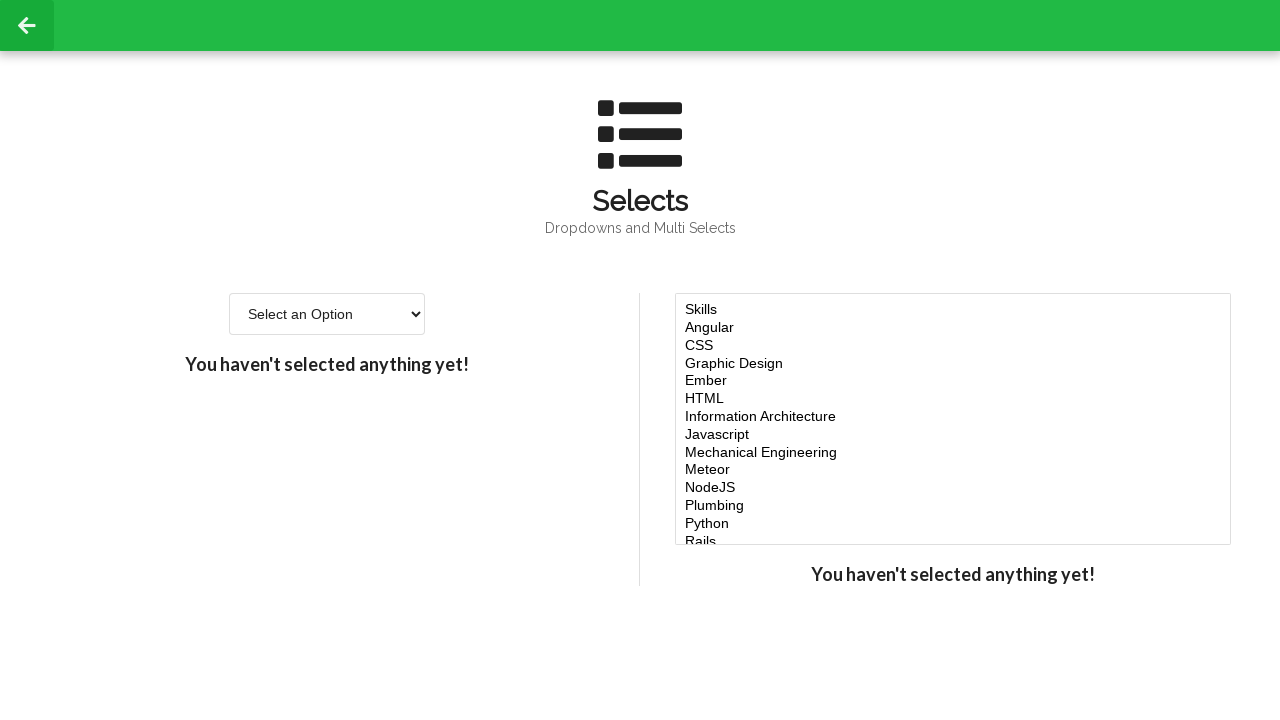

Selected 'Option 2' from dropdown by visible text on select#single-select
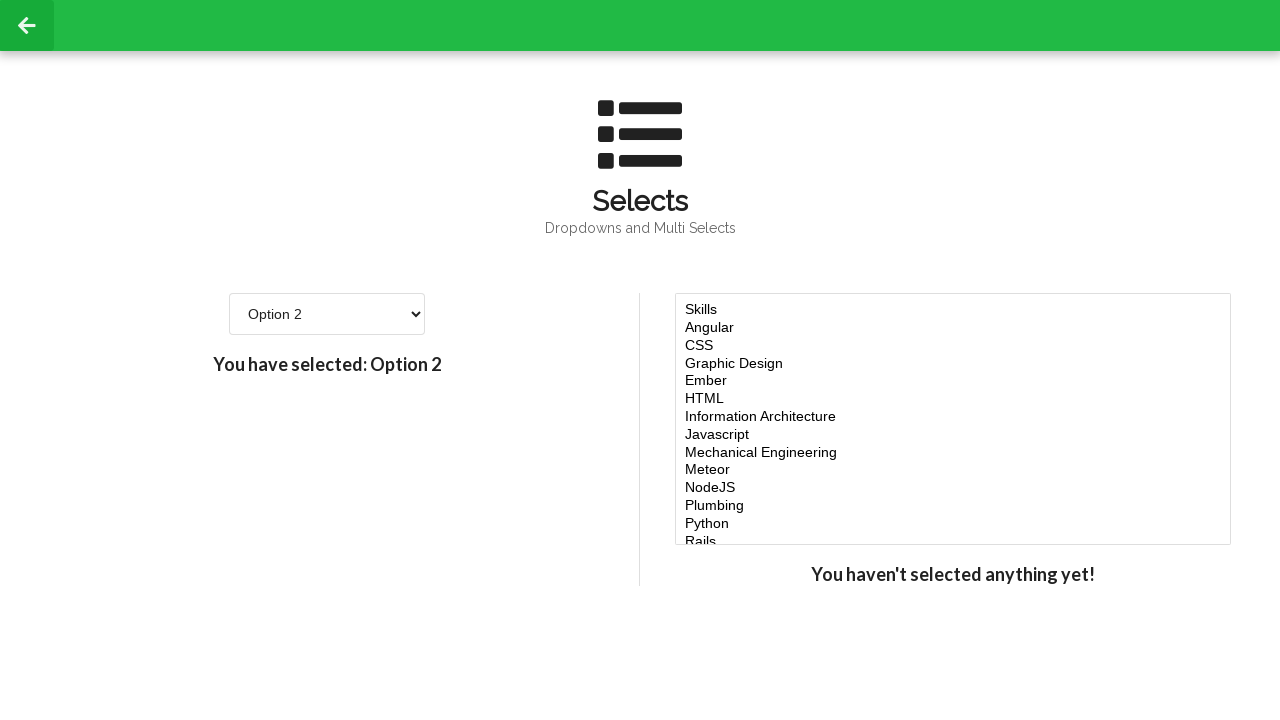

Selected Option 4 from dropdown by index 3 on select#single-select
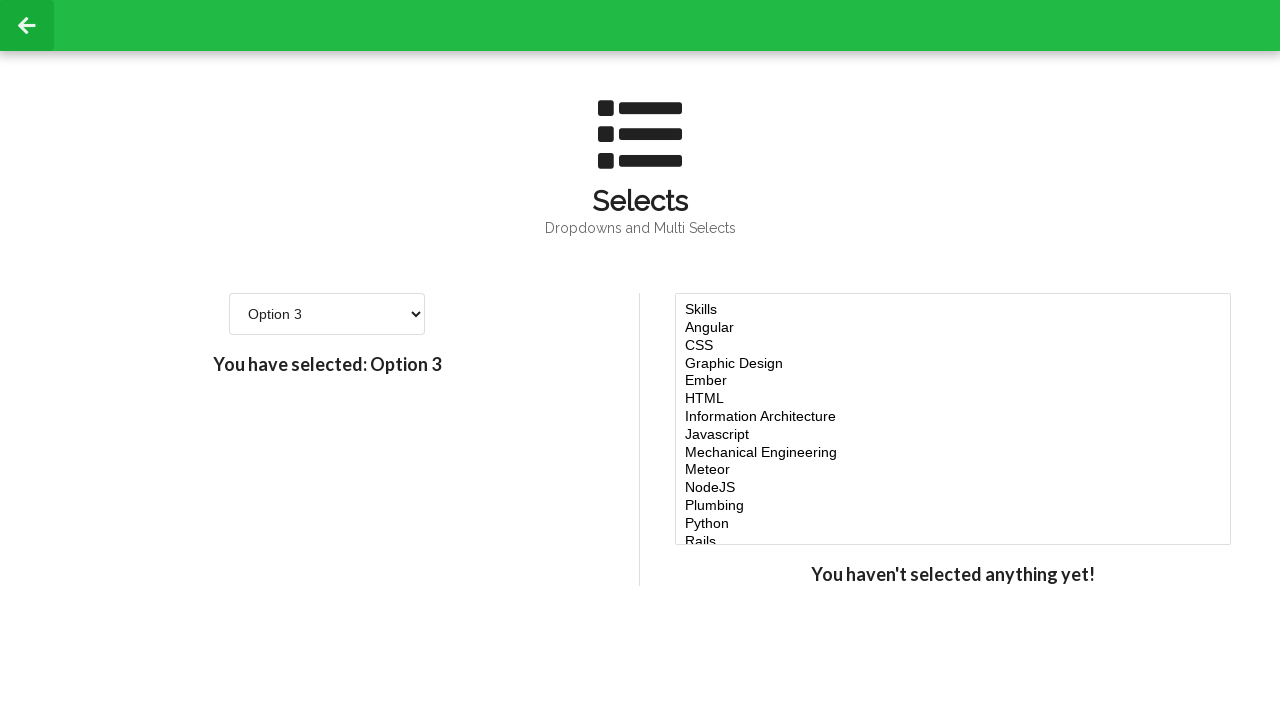

Selected Option 5 from dropdown by value '4' on select#single-select
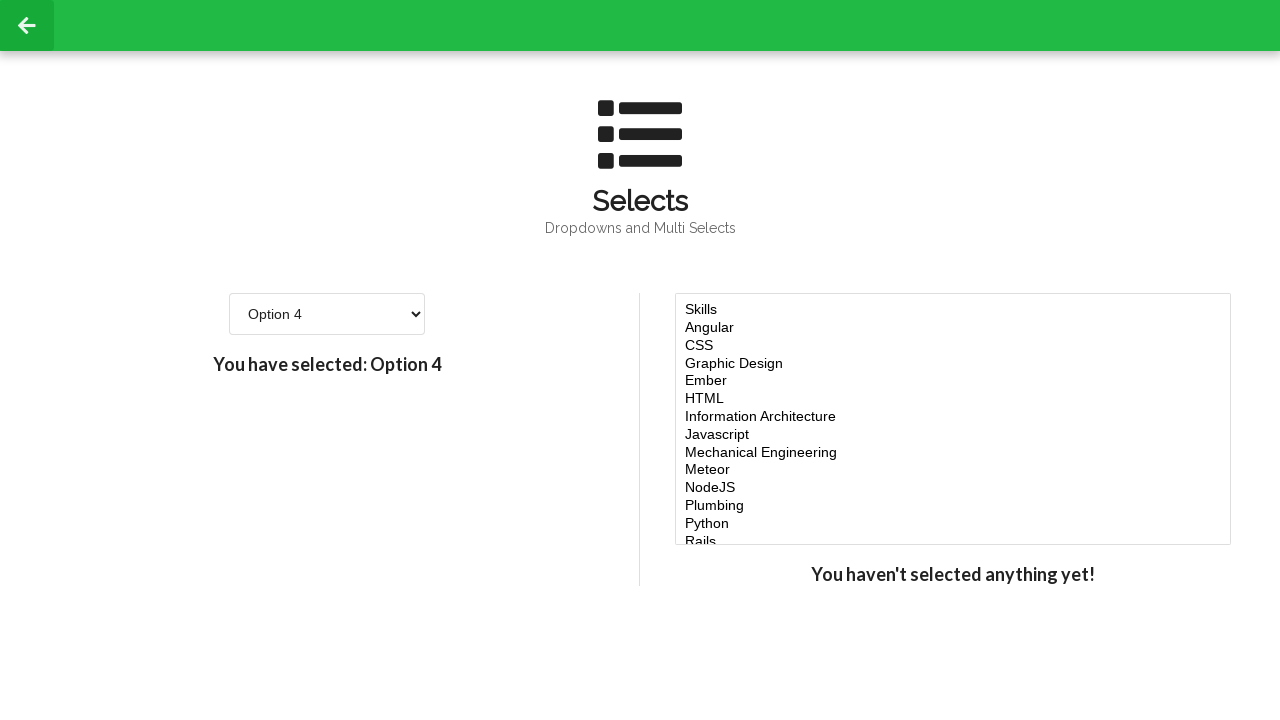

Retrieved all available options from the dropdown
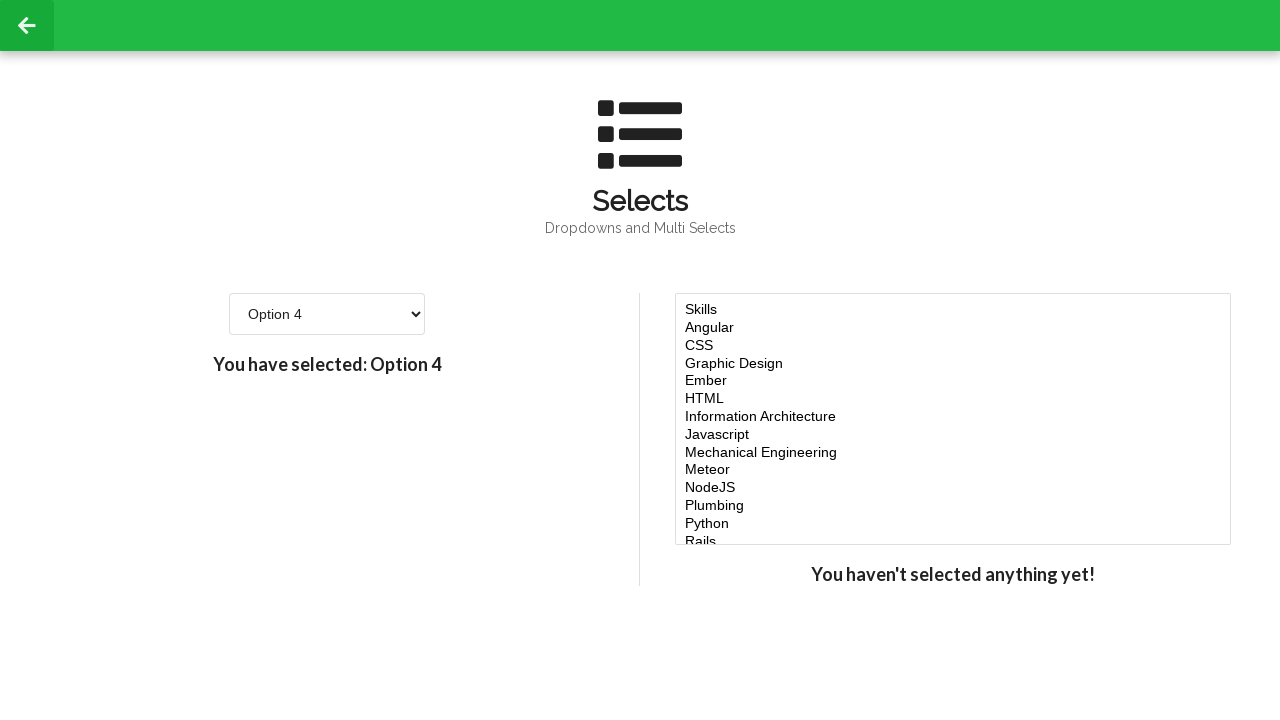

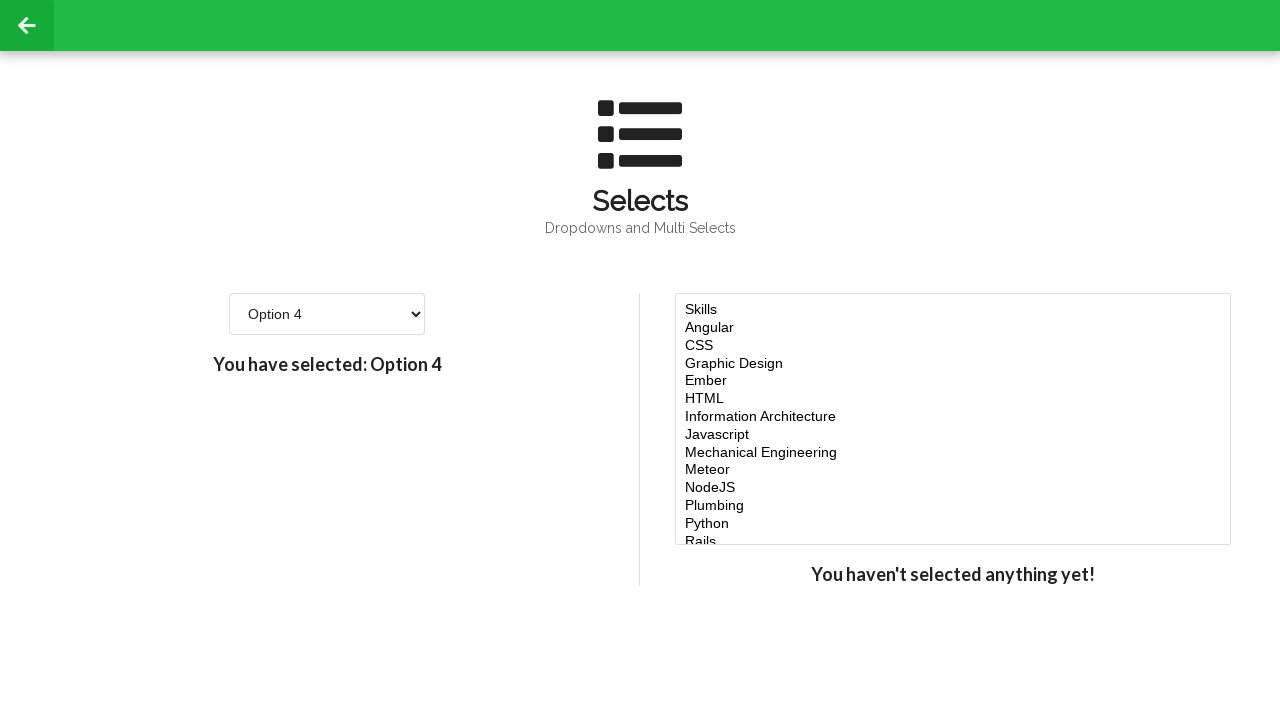